Tests the Selenium homepage by navigating to it, verifying the page body loads, and maximizing the browser window.

Starting URL: https://selenium.dev/

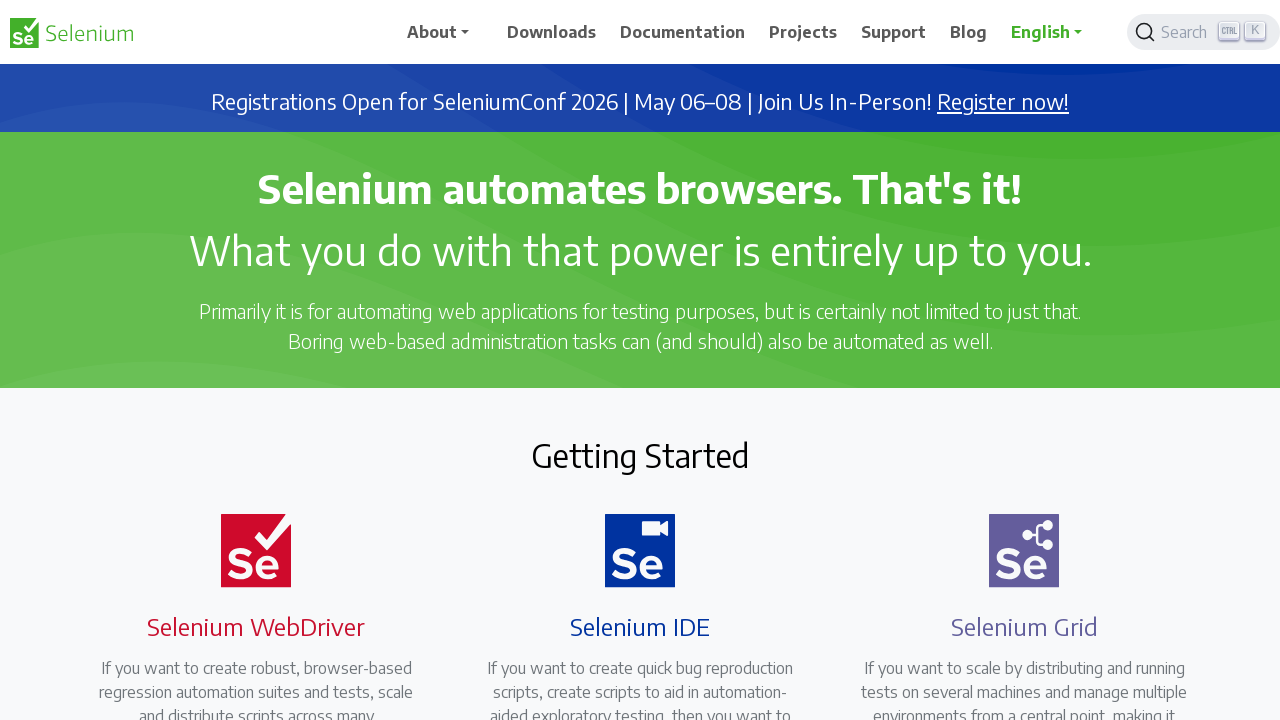

Navigated to Selenium homepage at https://selenium.dev/
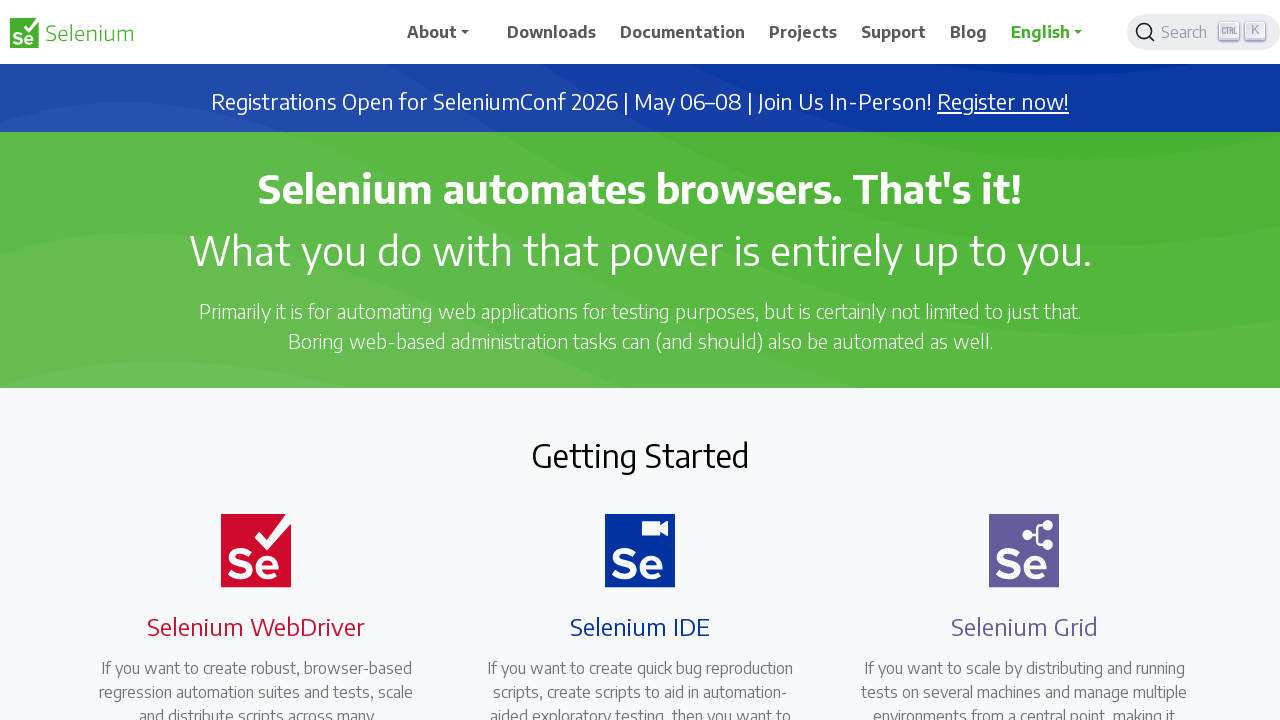

Page body element loaded and visible
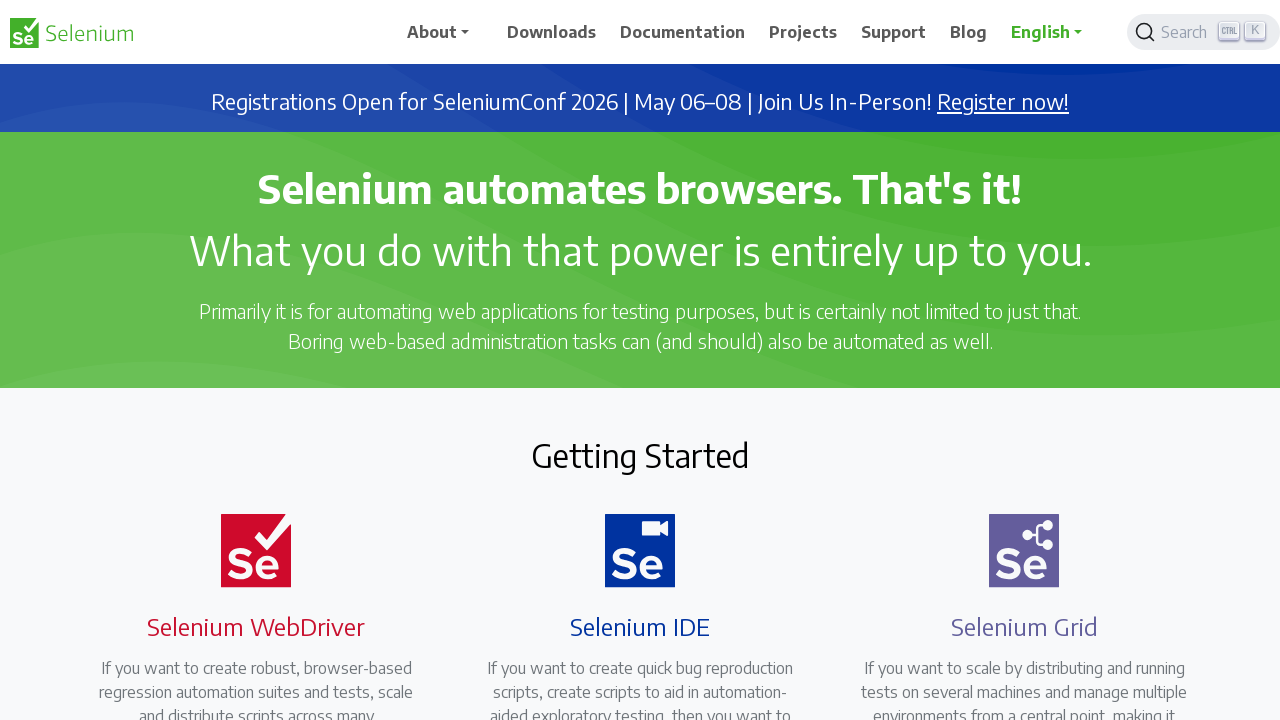

Verified page body contains content
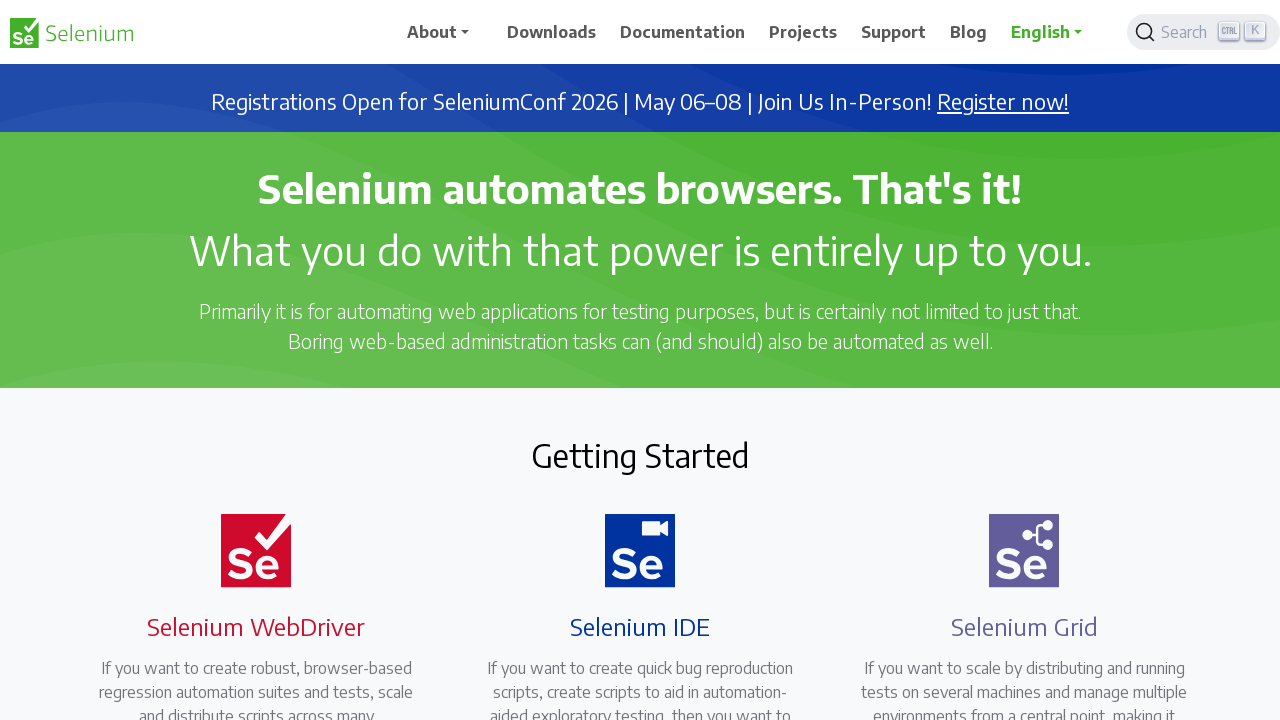

Browser window maximized to 1920x1080
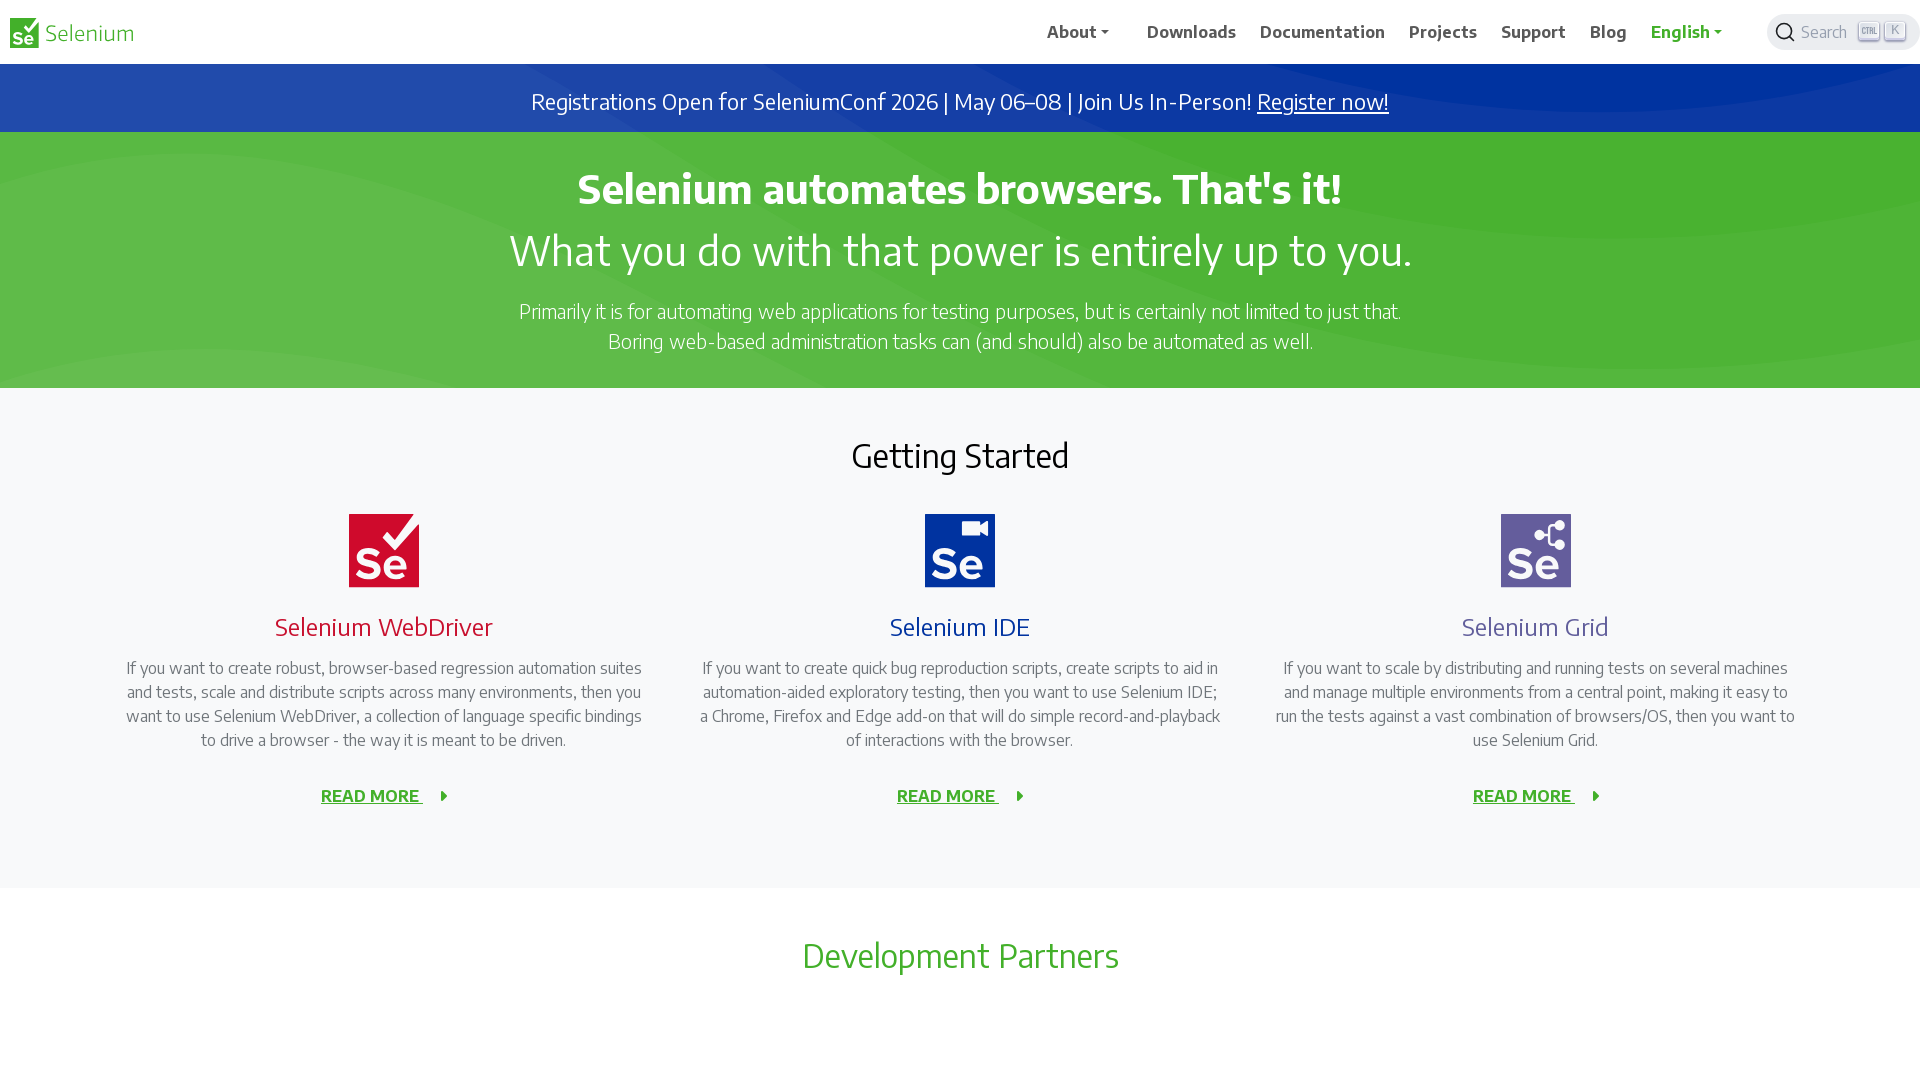

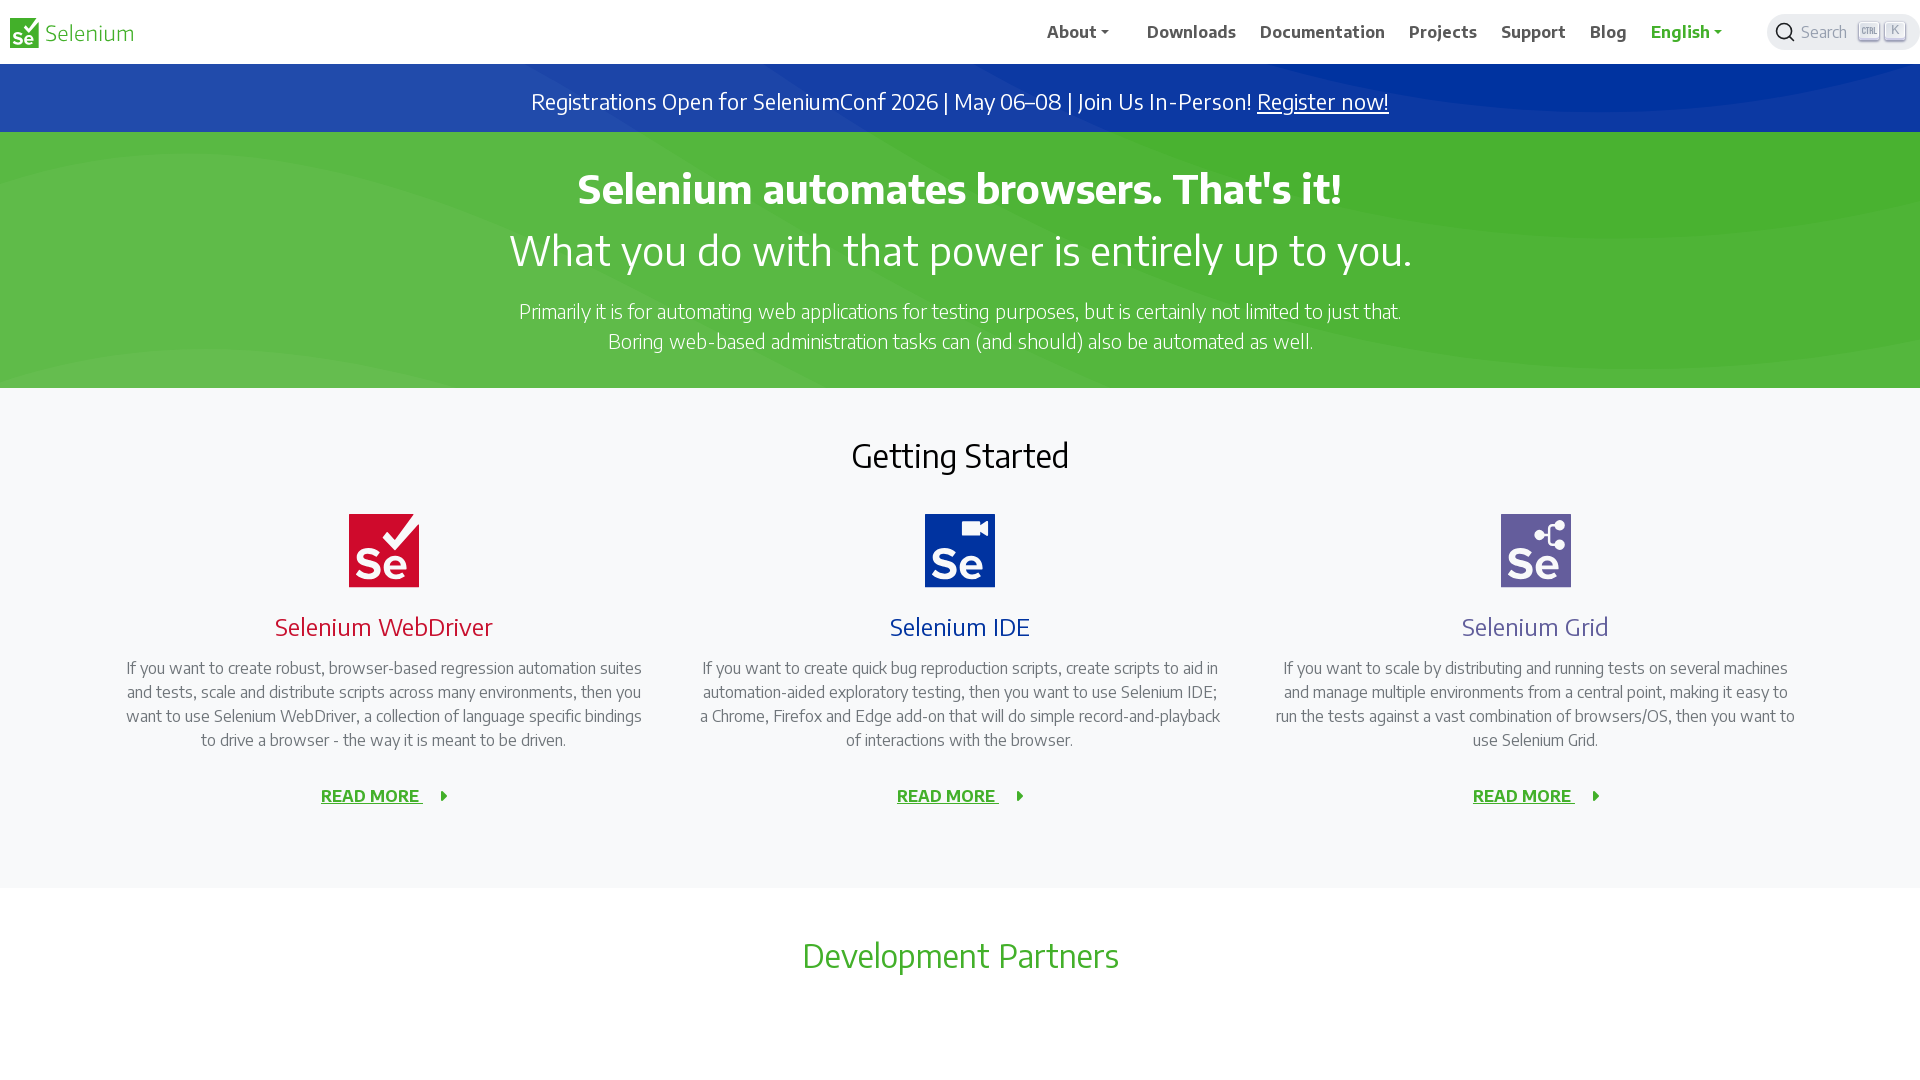